Tests input field boundary behavior with large/boundary values and arrow modifications

Starting URL: https://the-internet.herokuapp.com/inputs

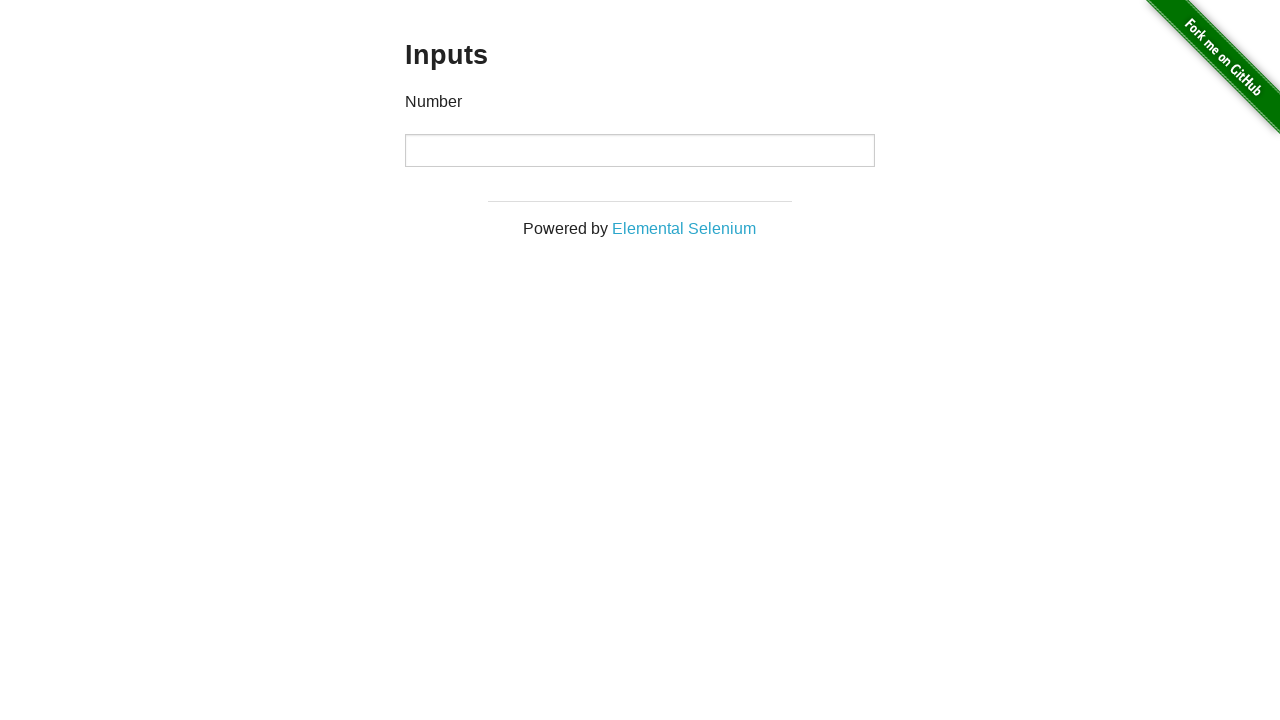

Input field located and waited for visibility
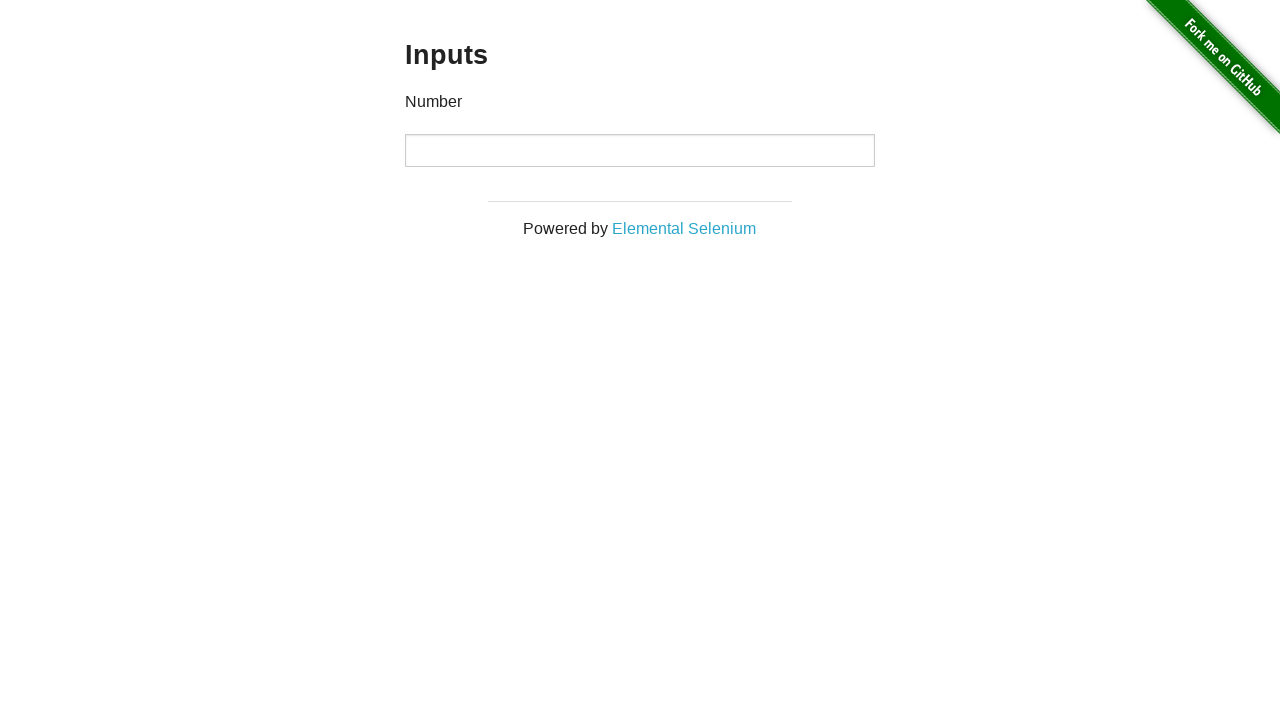

Filled input field with boundary value 999999999999999999 on xpath=//input
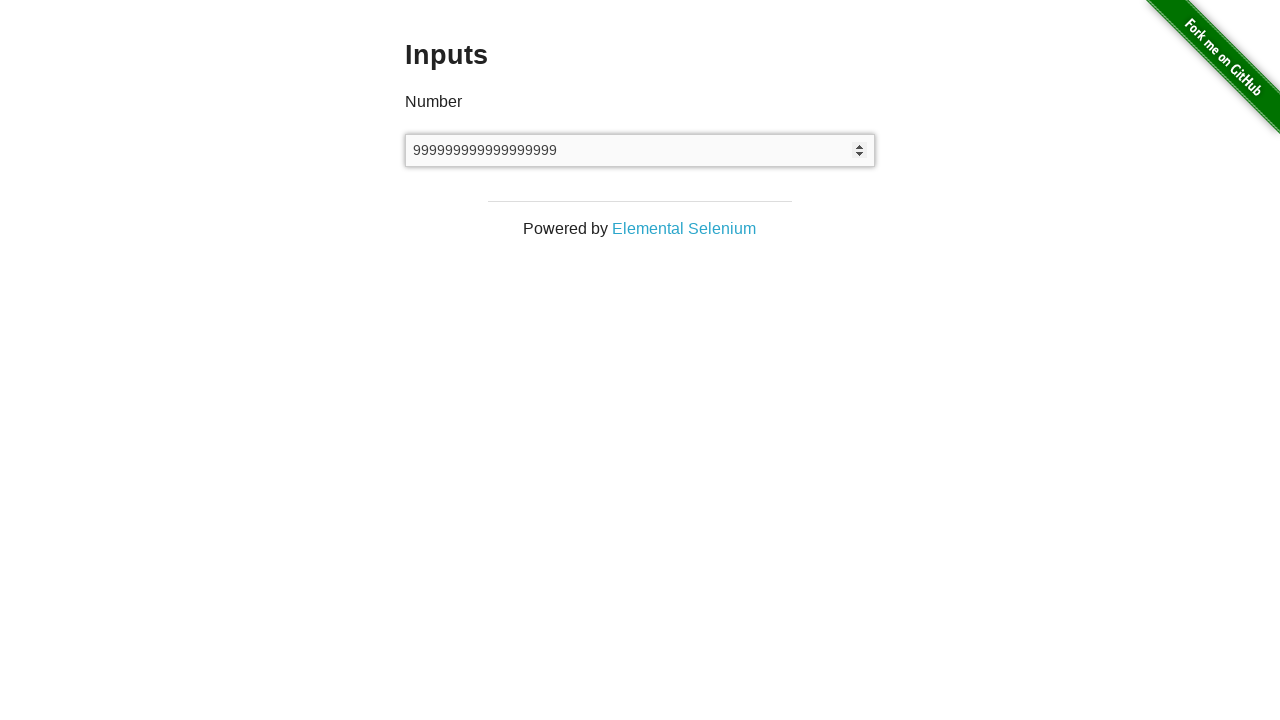

Pressed ArrowUp key (occurrence 1 of 2) on xpath=//input
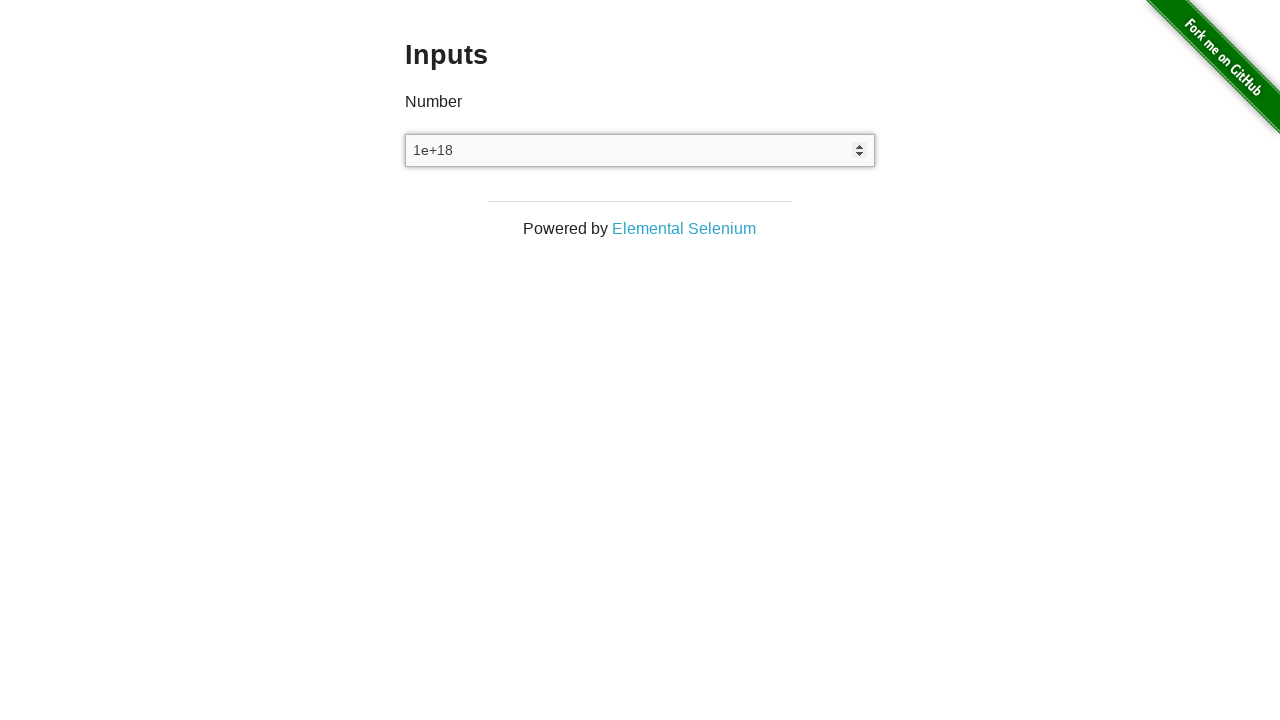

Pressed ArrowUp key (occurrence 2 of 2) on xpath=//input
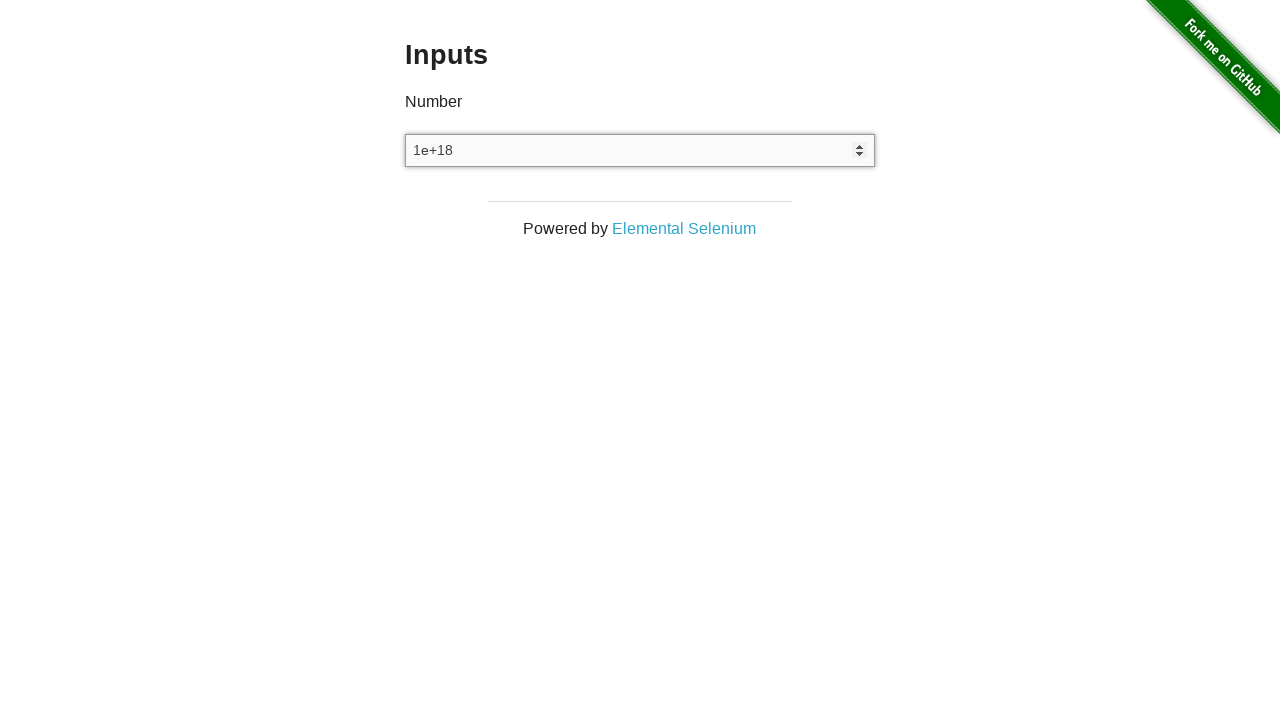

Pressed ArrowDown key (occurrence 1 of 1) on xpath=//input
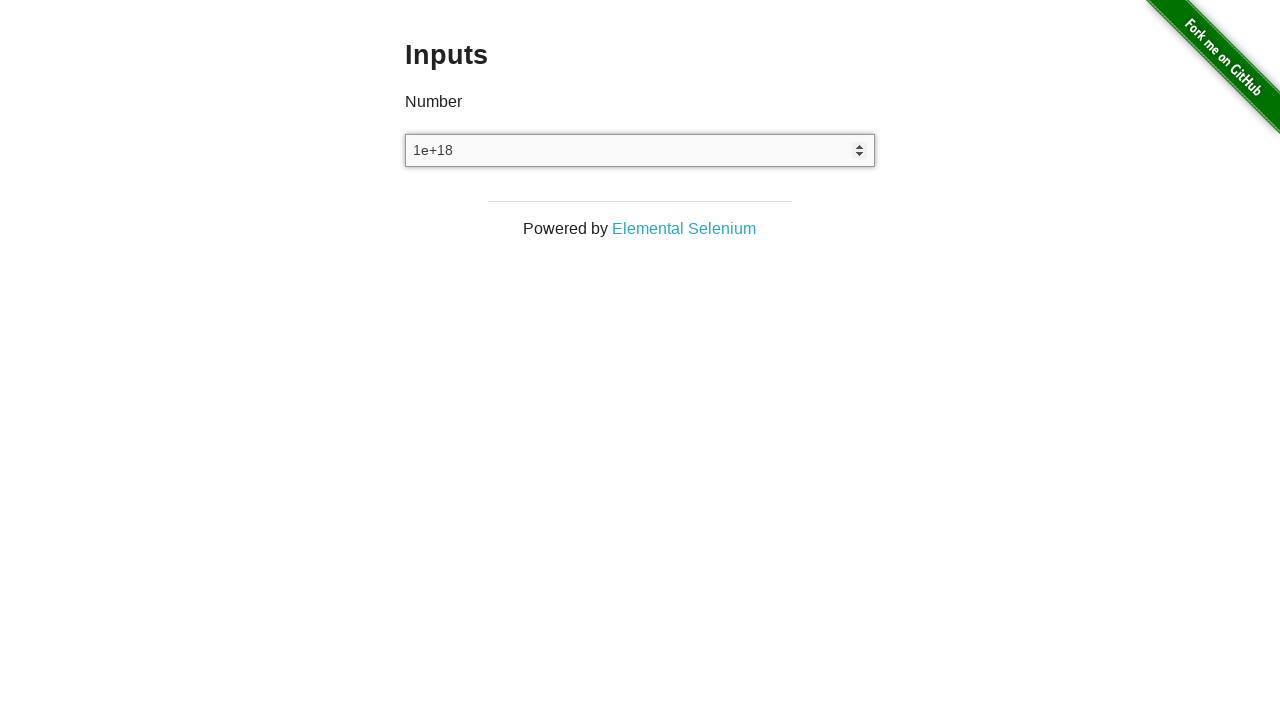

Waited 500ms to observe result after arrow key modifications
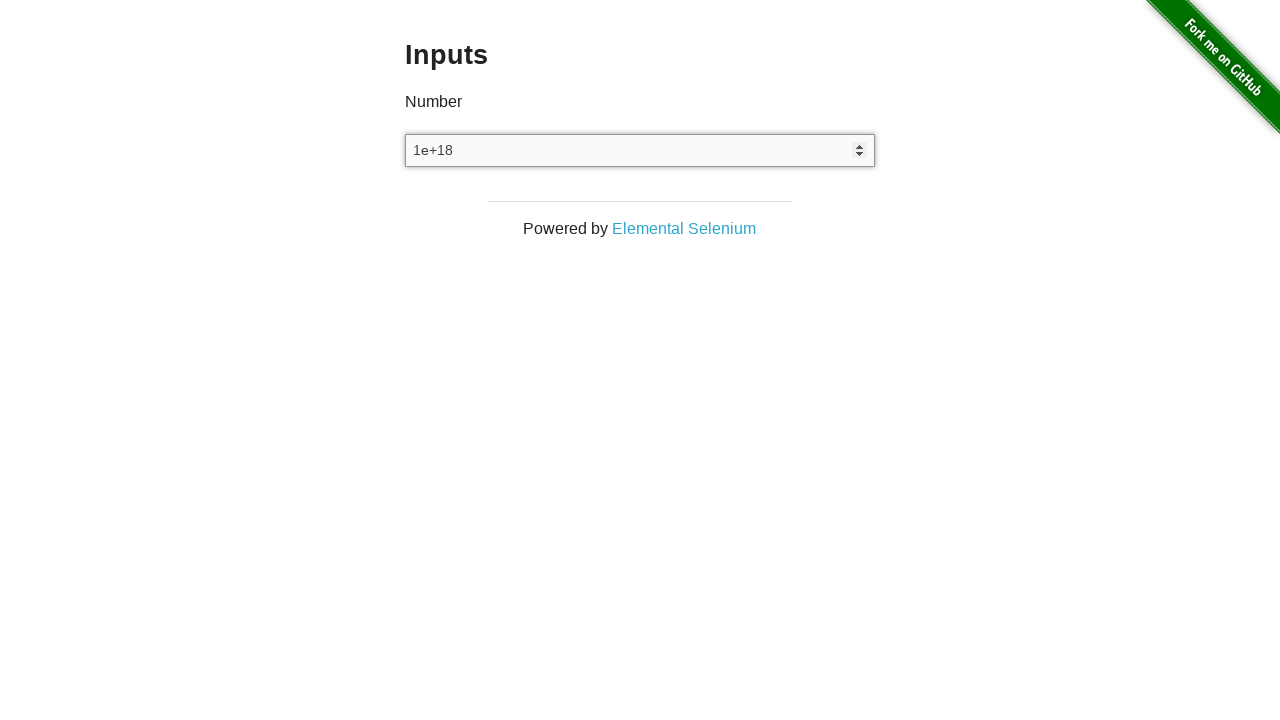

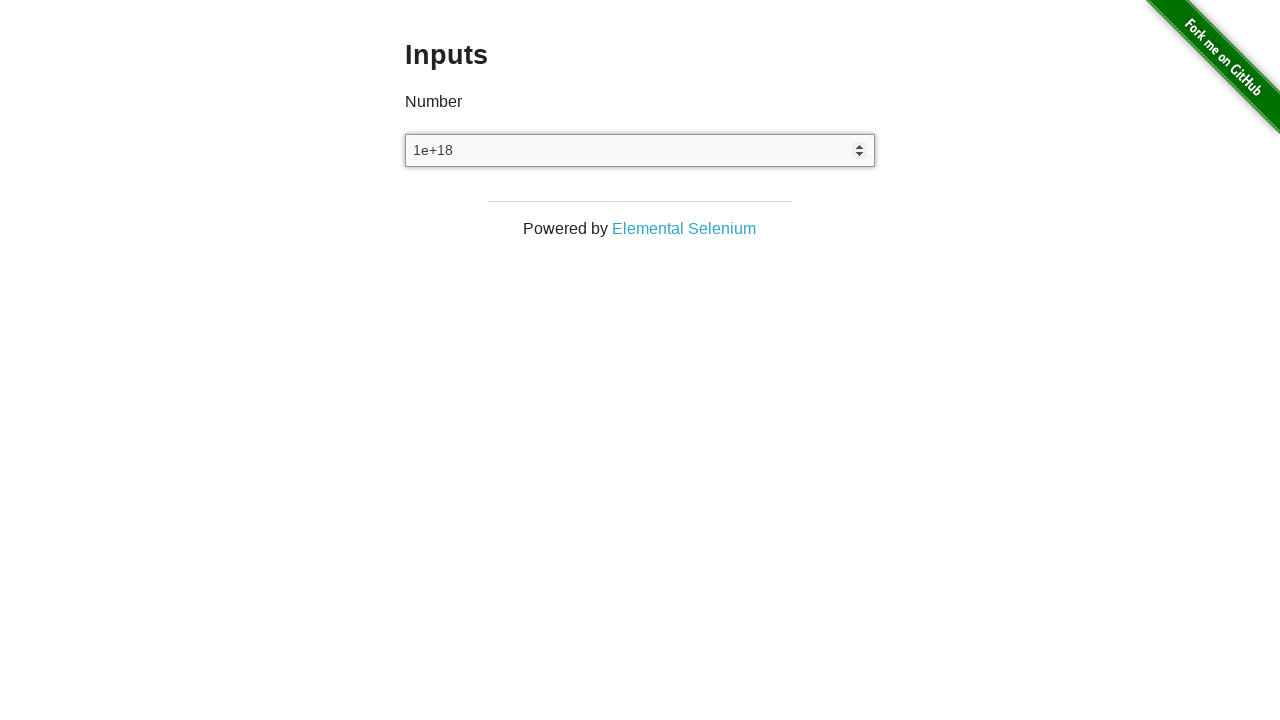